Tests the Playwright documentation homepage by verifying the page title contains "Playwright", checking that the "Get Started" link has the correct href attribute, clicking on it, and verifying navigation to the intro page.

Starting URL: https://playwright.dev

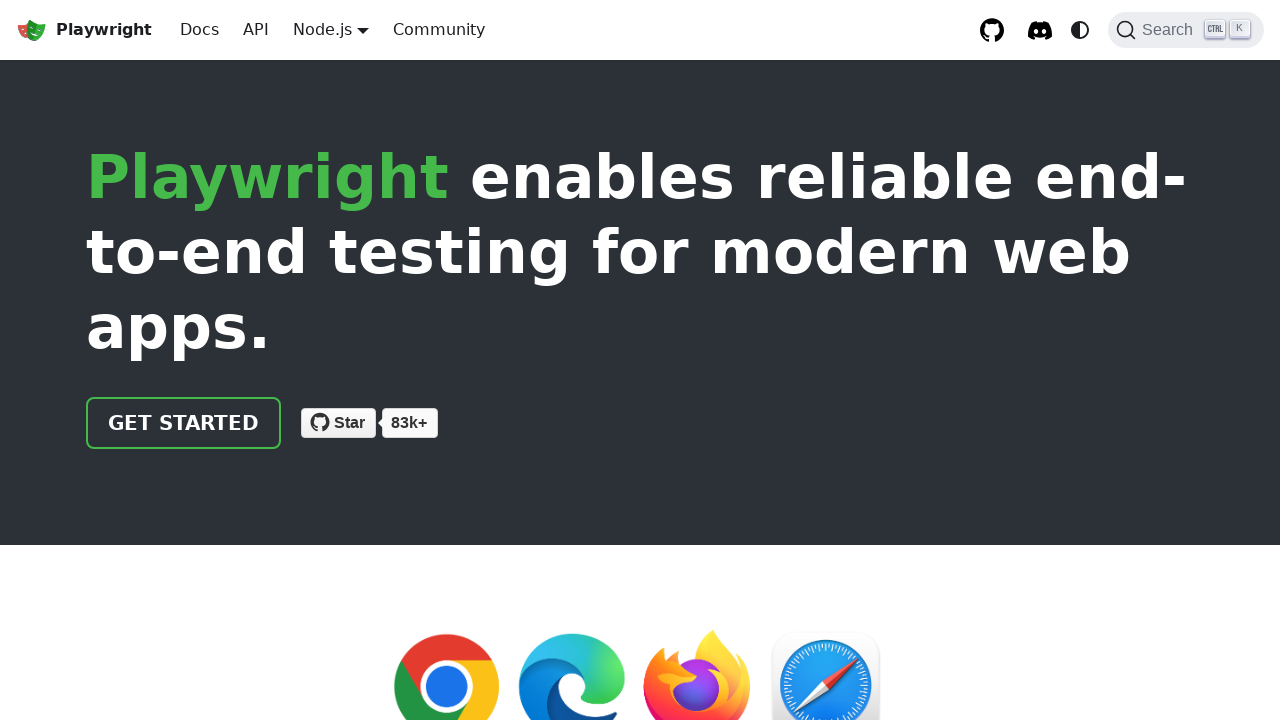

Verified page title contains 'Playwright'
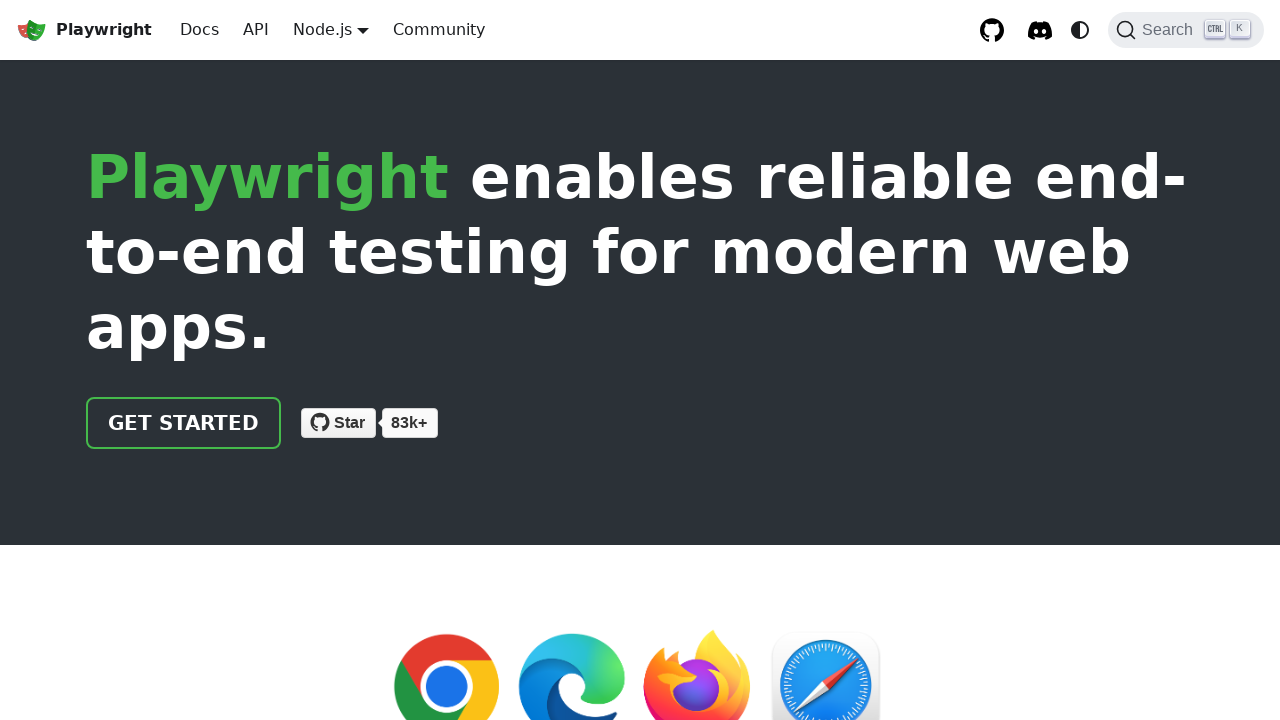

Located the 'Get Started' link
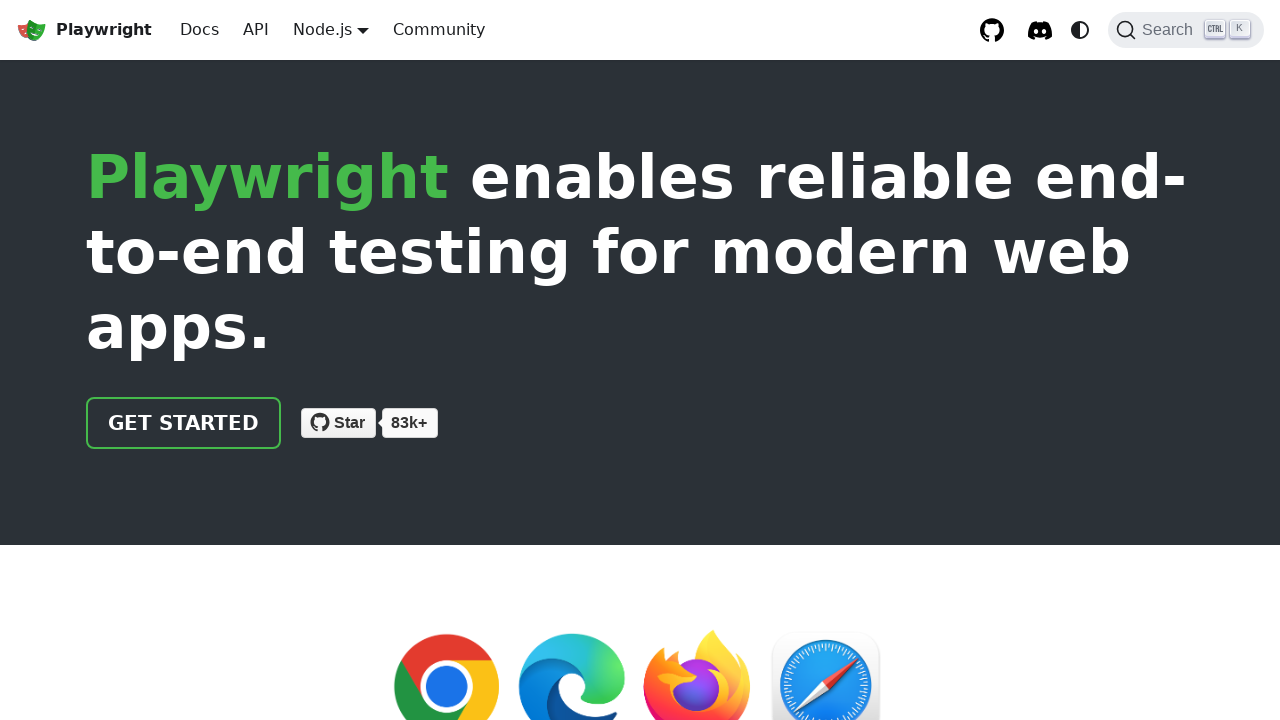

Verified 'Get Started' link href is '/docs/intro'
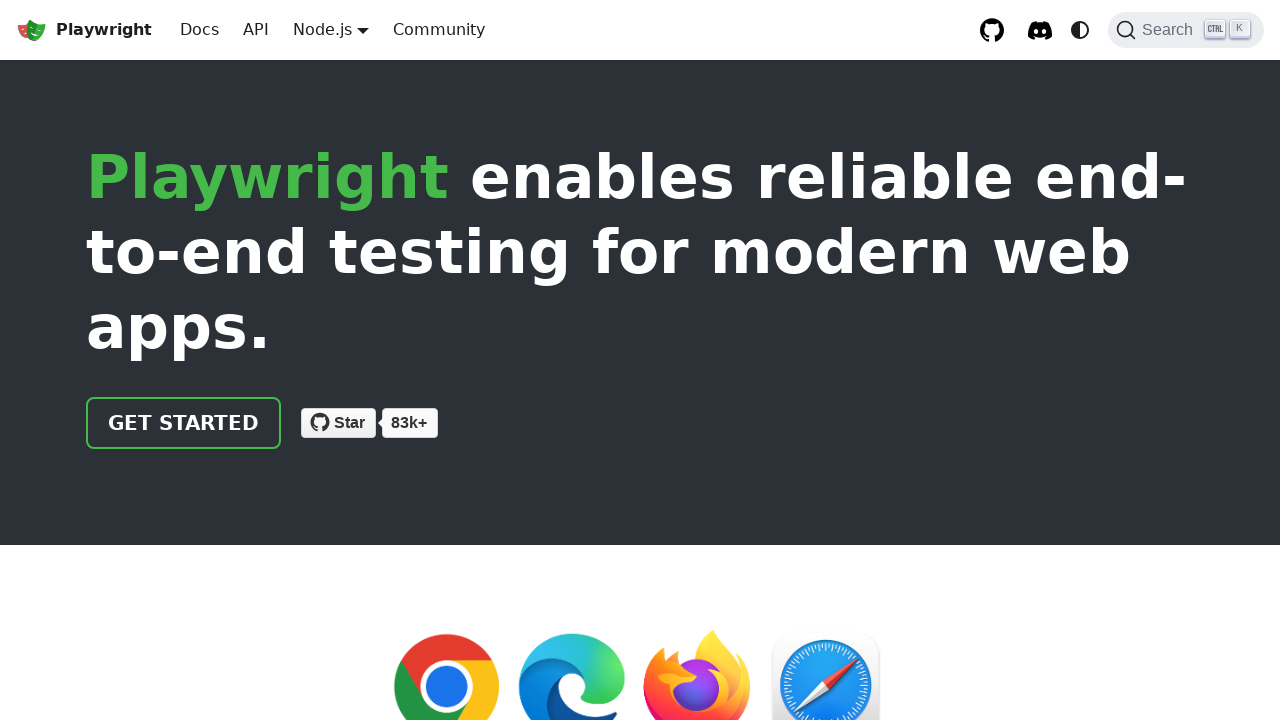

Clicked the 'Get Started' link at (184, 423) on text=Get Started
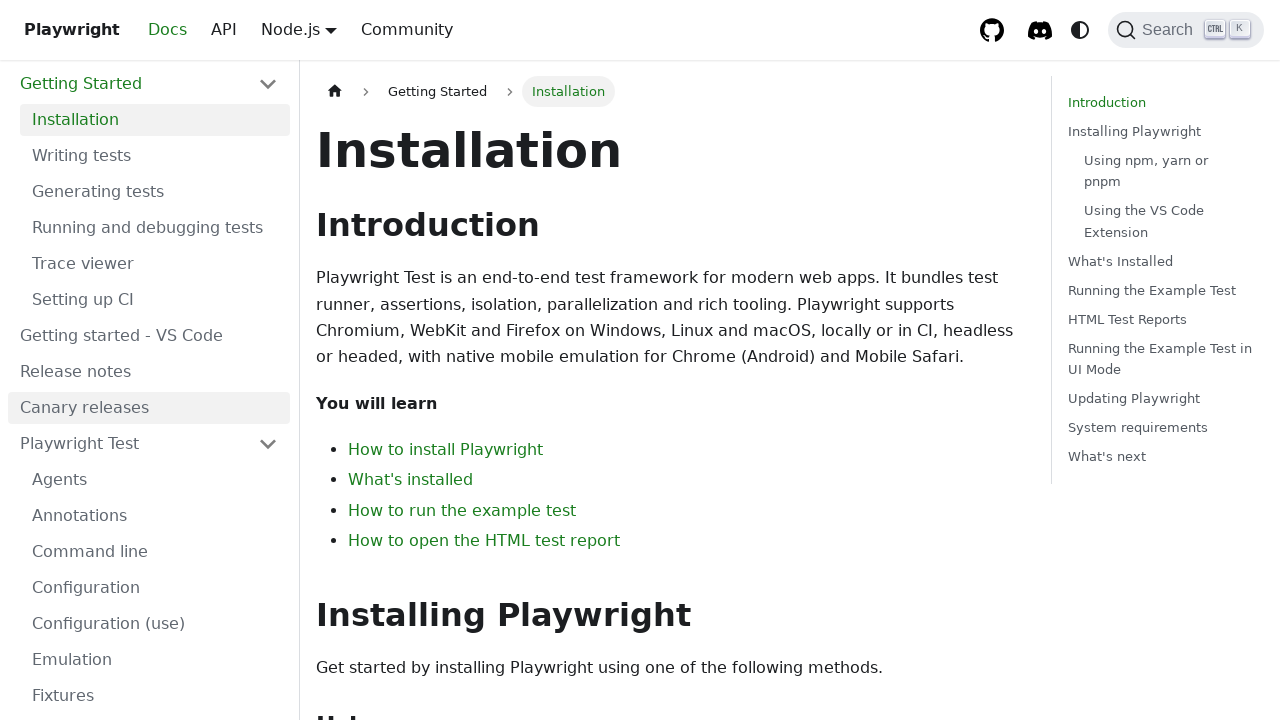

Navigated to intro page and verified URL contains 'intro'
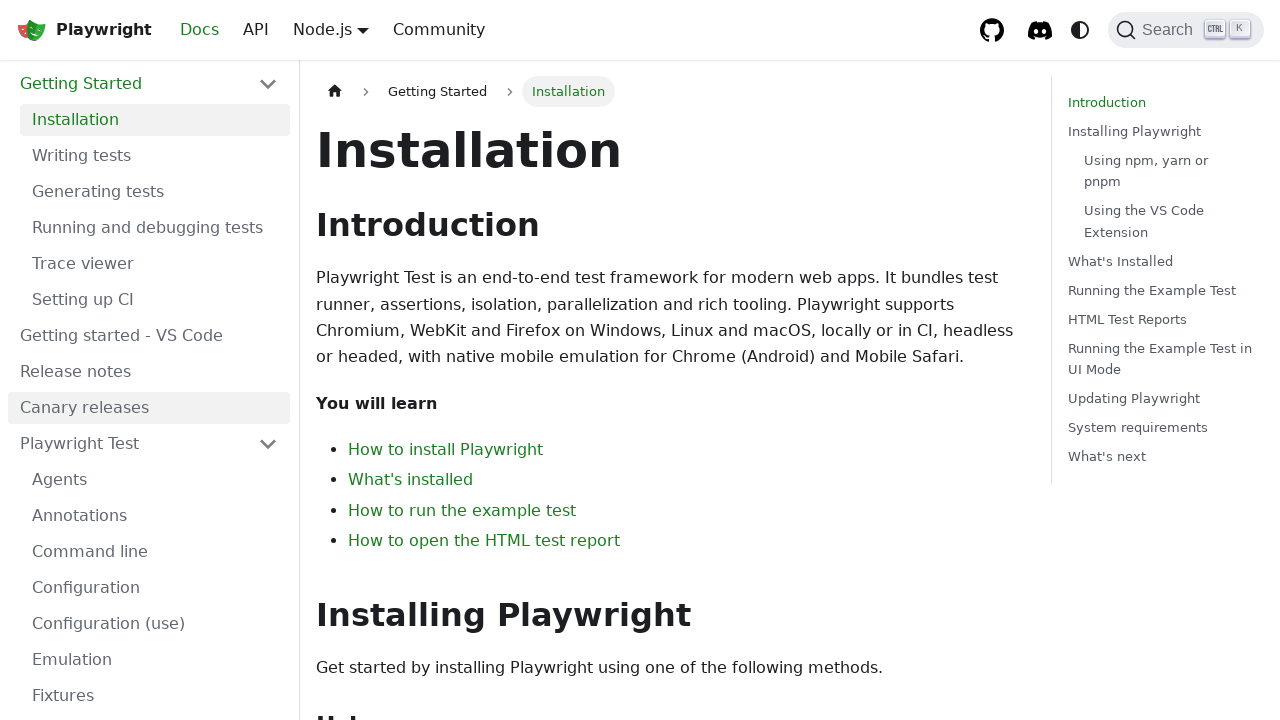

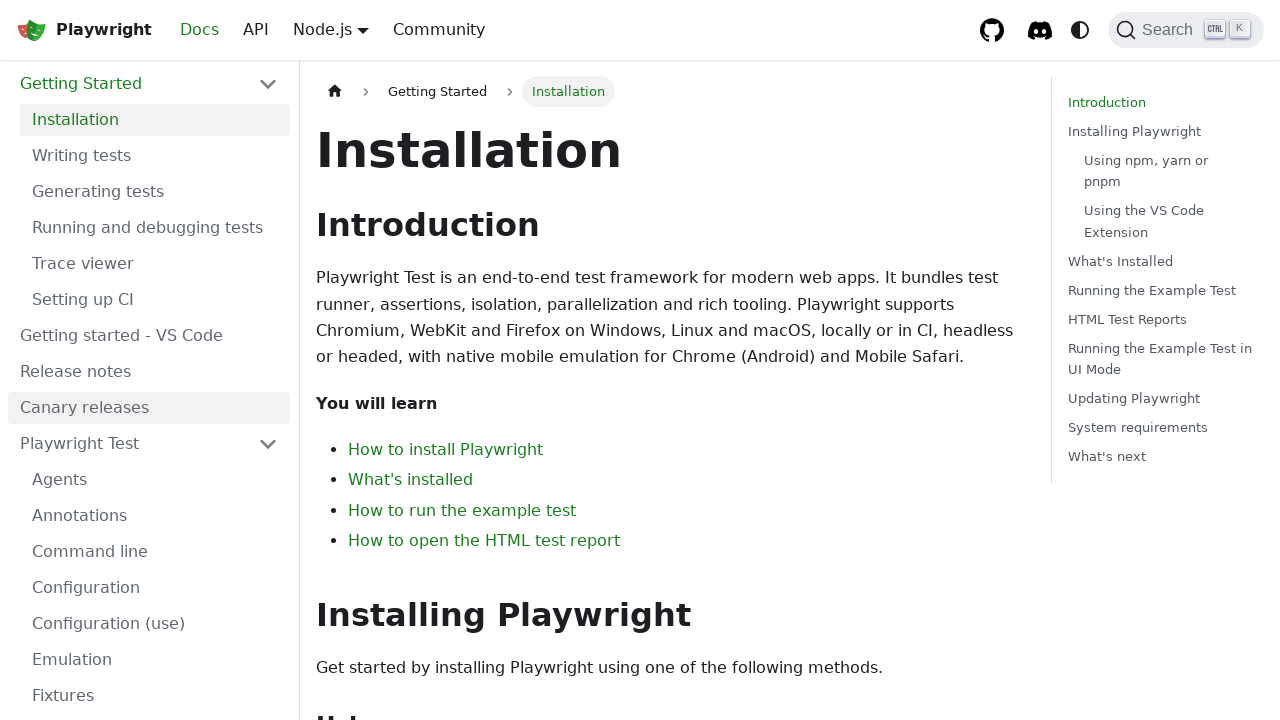